Tests a simple form by filling in first name, last name, firstname (city), and country fields, then submitting the form

Starting URL: http://suninjuly.github.io/simple_form_find_task.html

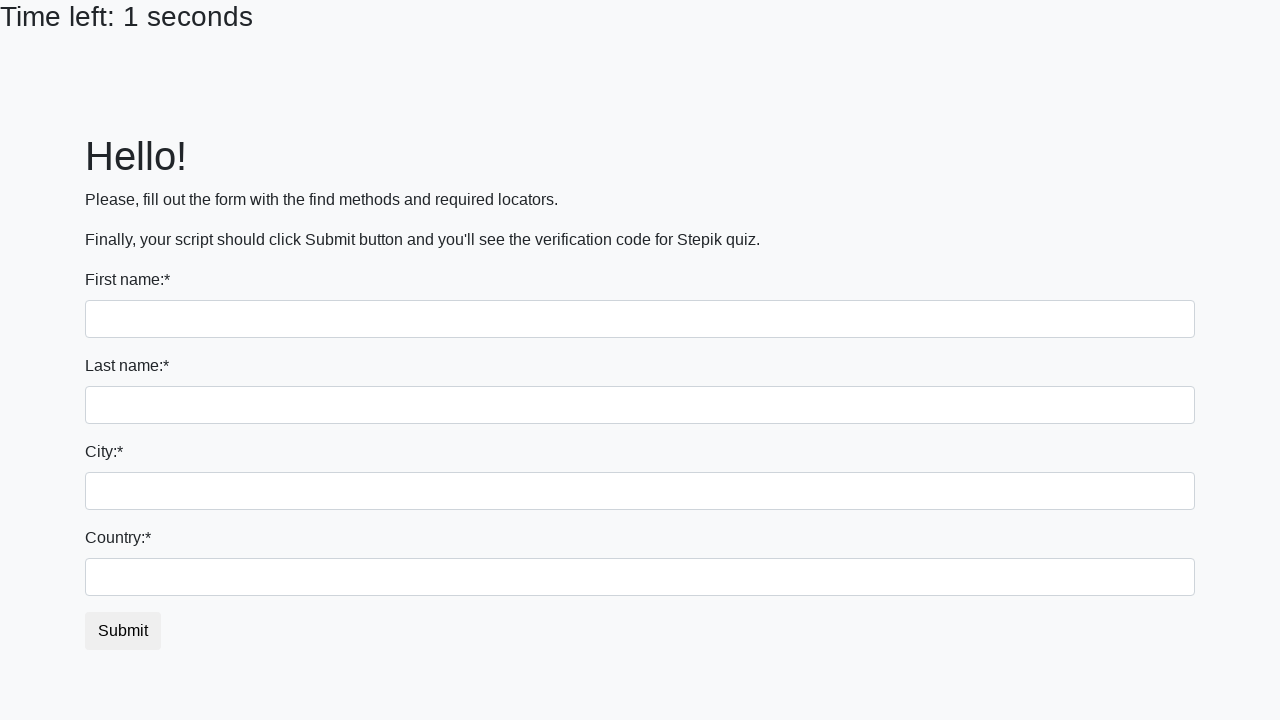

Filled first name field with 'Ivan' on input[name='first_name']
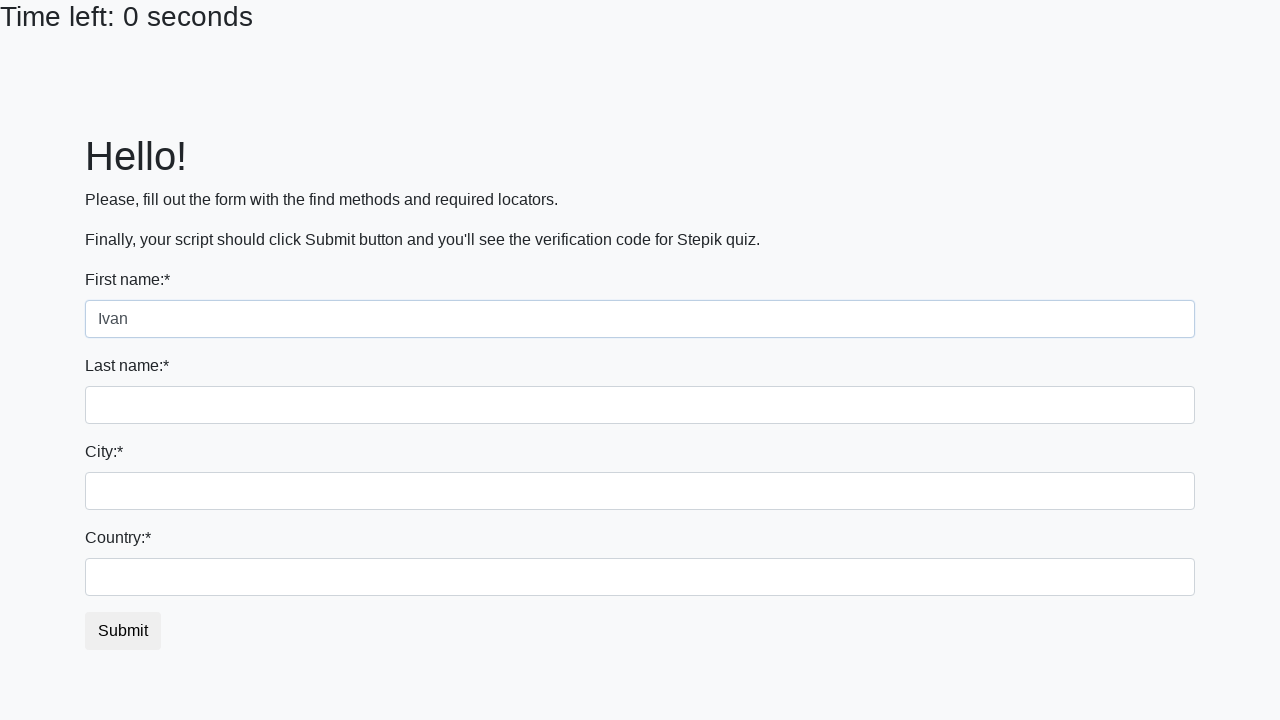

Filled last name field with 'Petrov' on input[name='last_name']
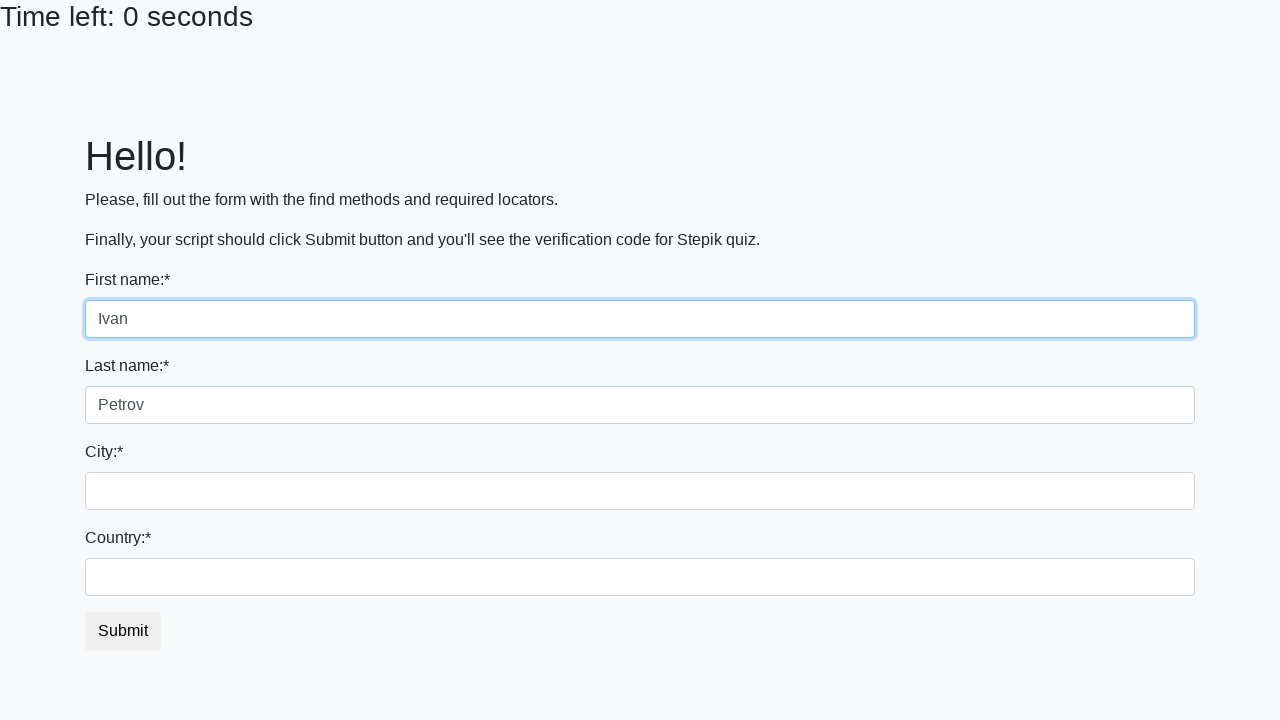

Filled city field with 'Smolensk' on input[name='firstname']
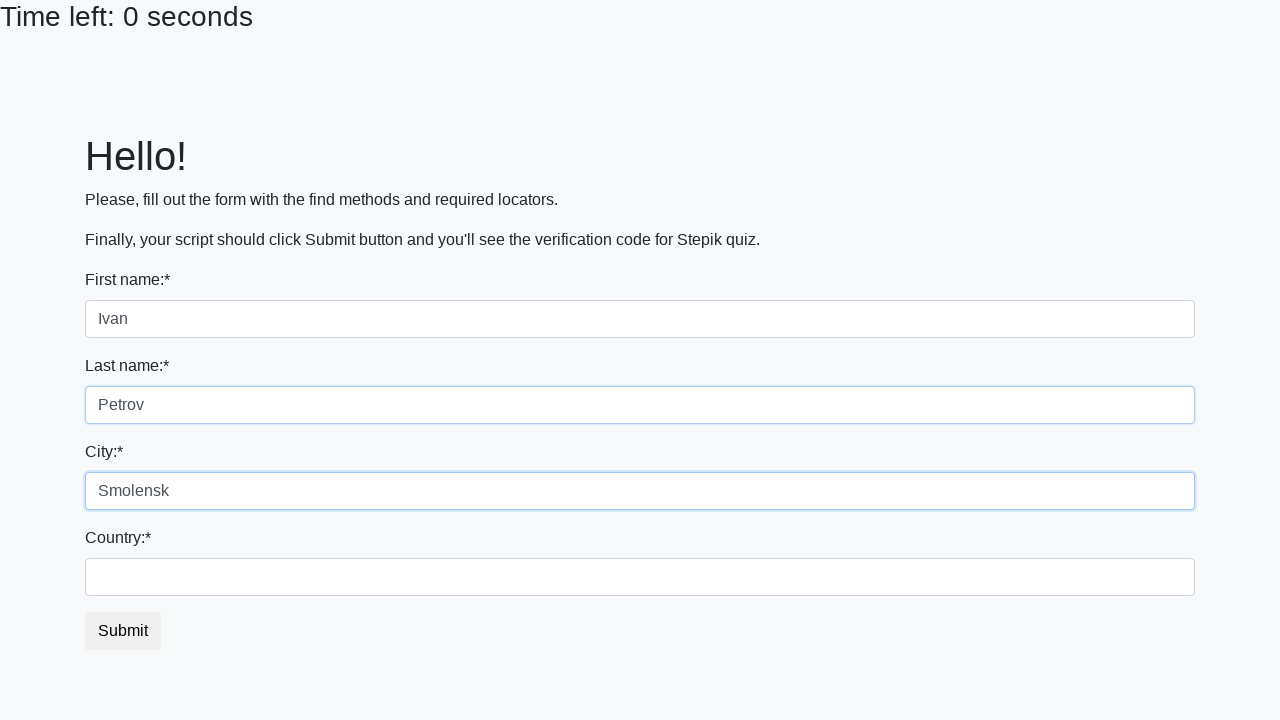

Filled country field with 'Russia' on #country
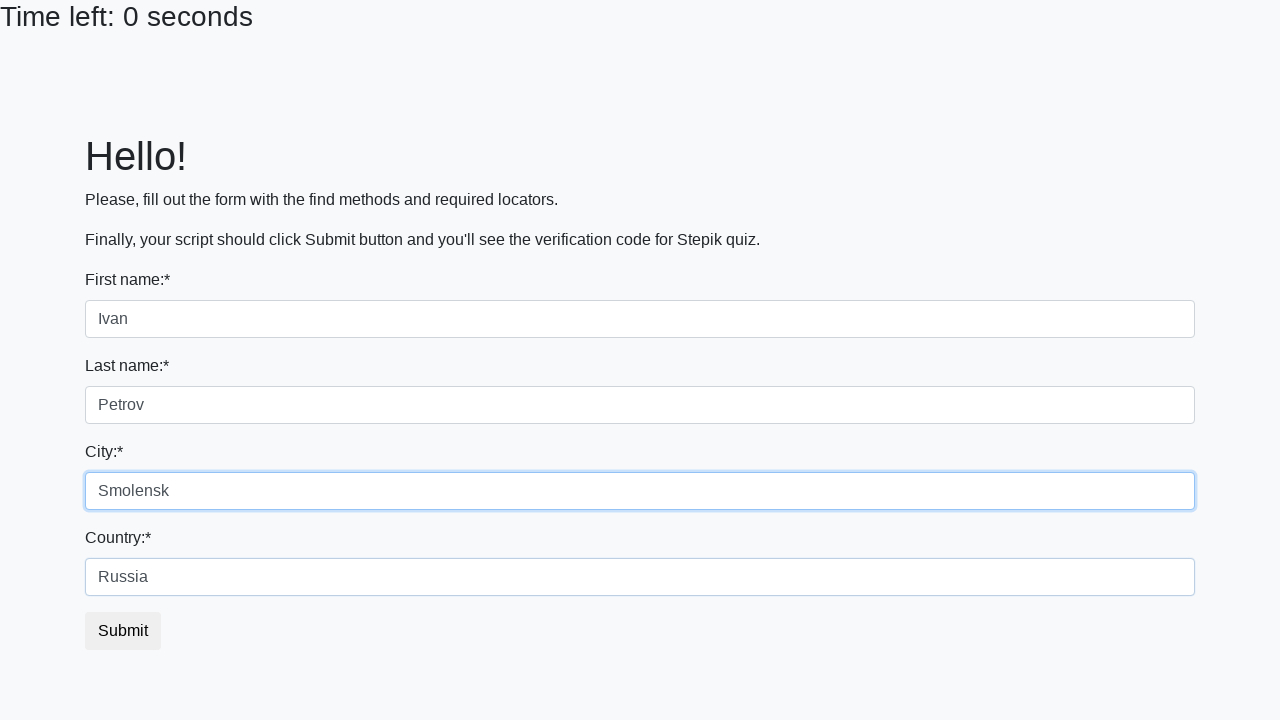

Clicked submit button to submit the form at (123, 631) on button.btn
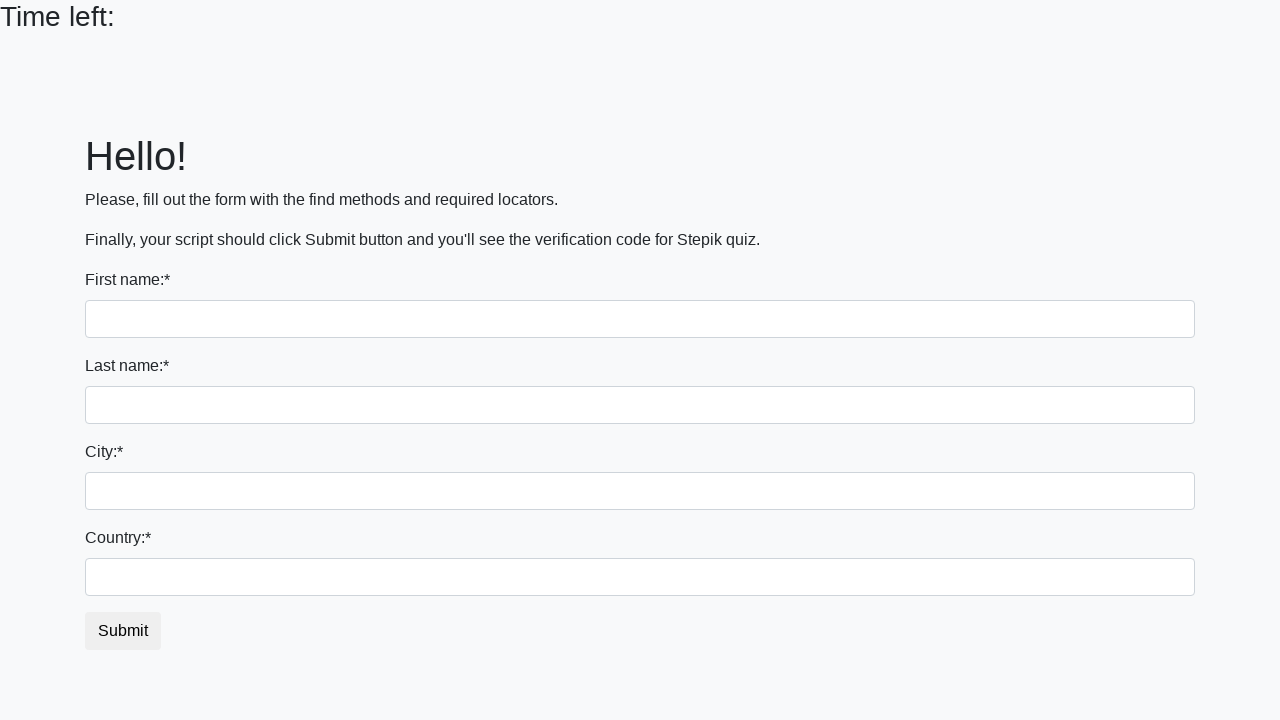

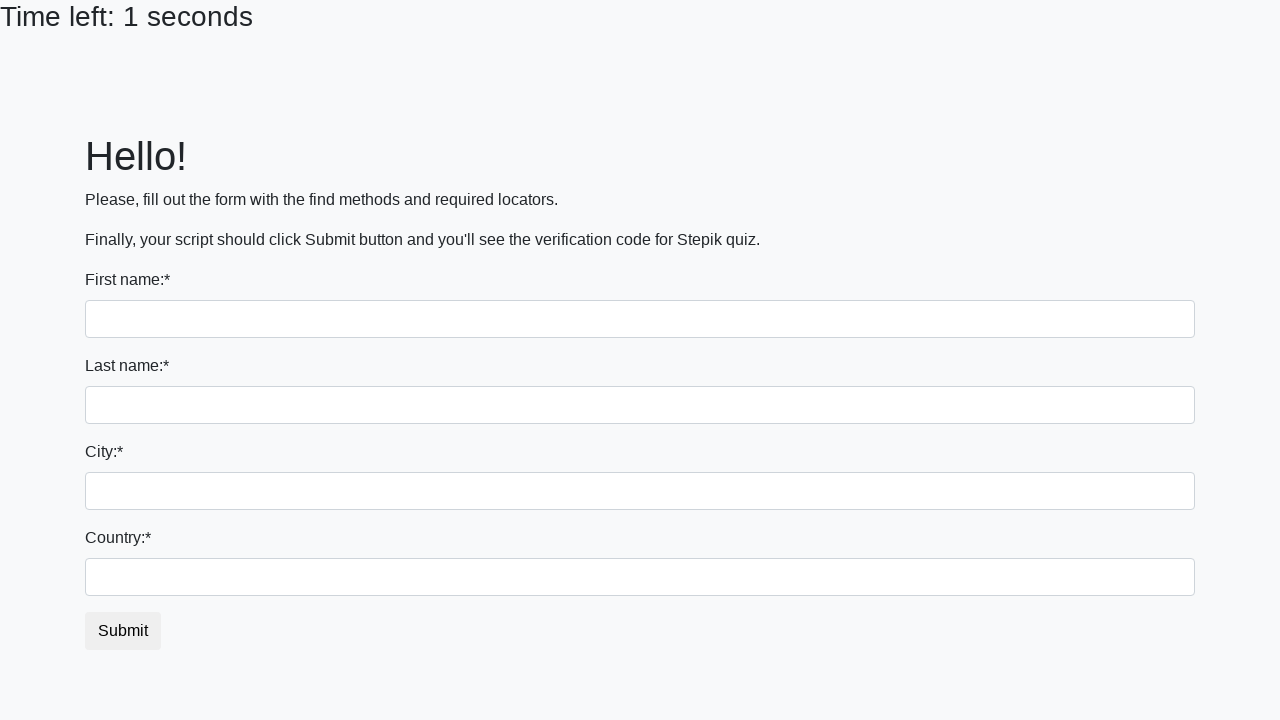